Tests dropdown selection by visible text label, cycling through Option 1 and Option 2 multiple times

Starting URL: https://the-internet.herokuapp.com/dropdown

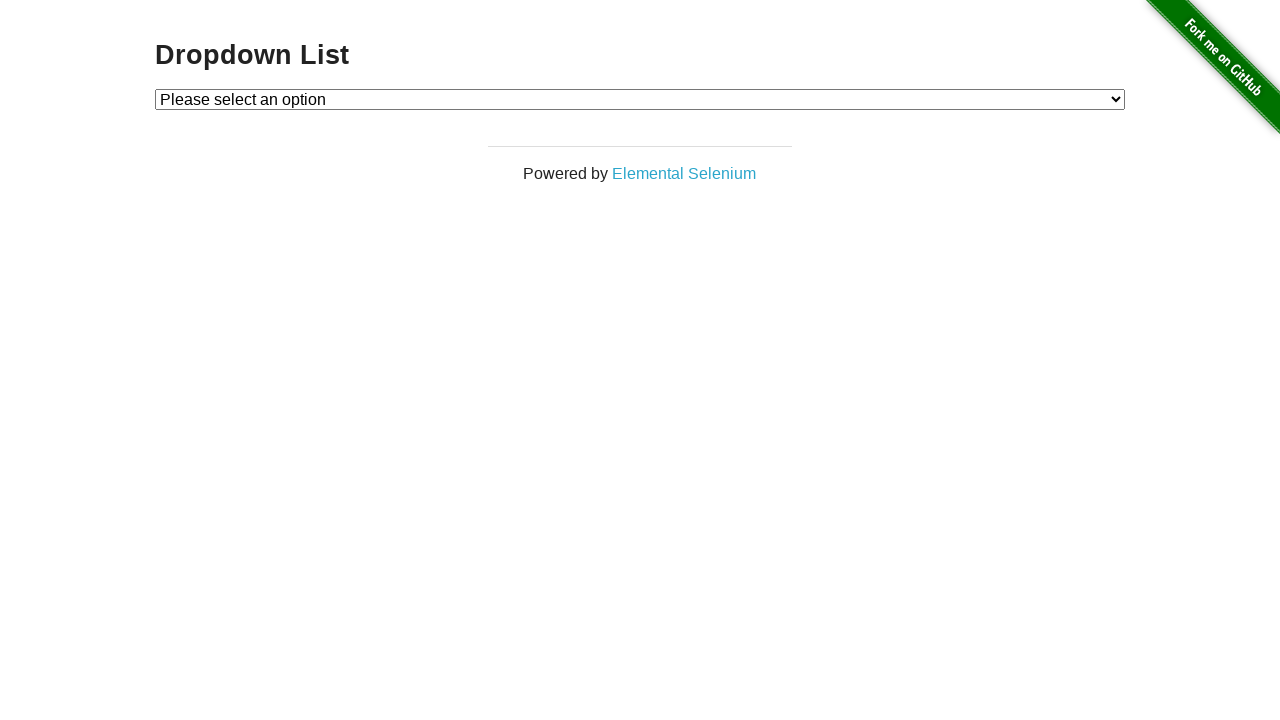

Navigated to dropdown test page
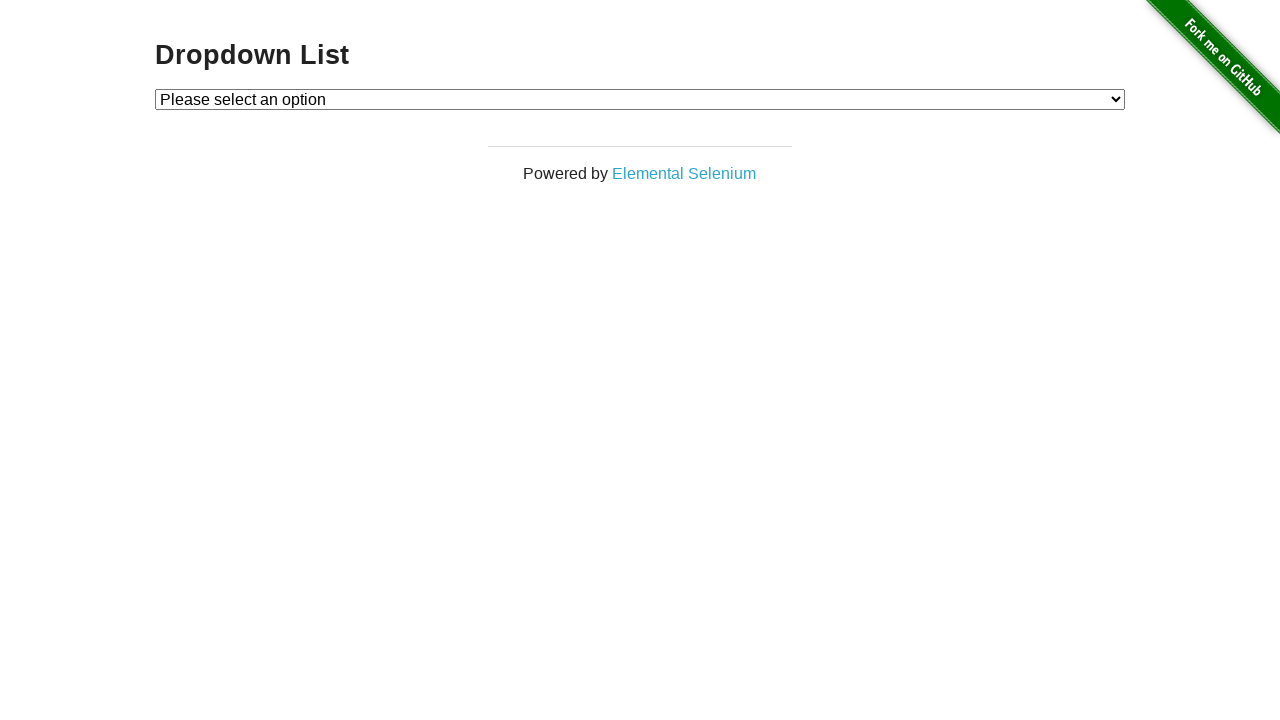

Selected 'Option 1' from dropdown on #dropdown
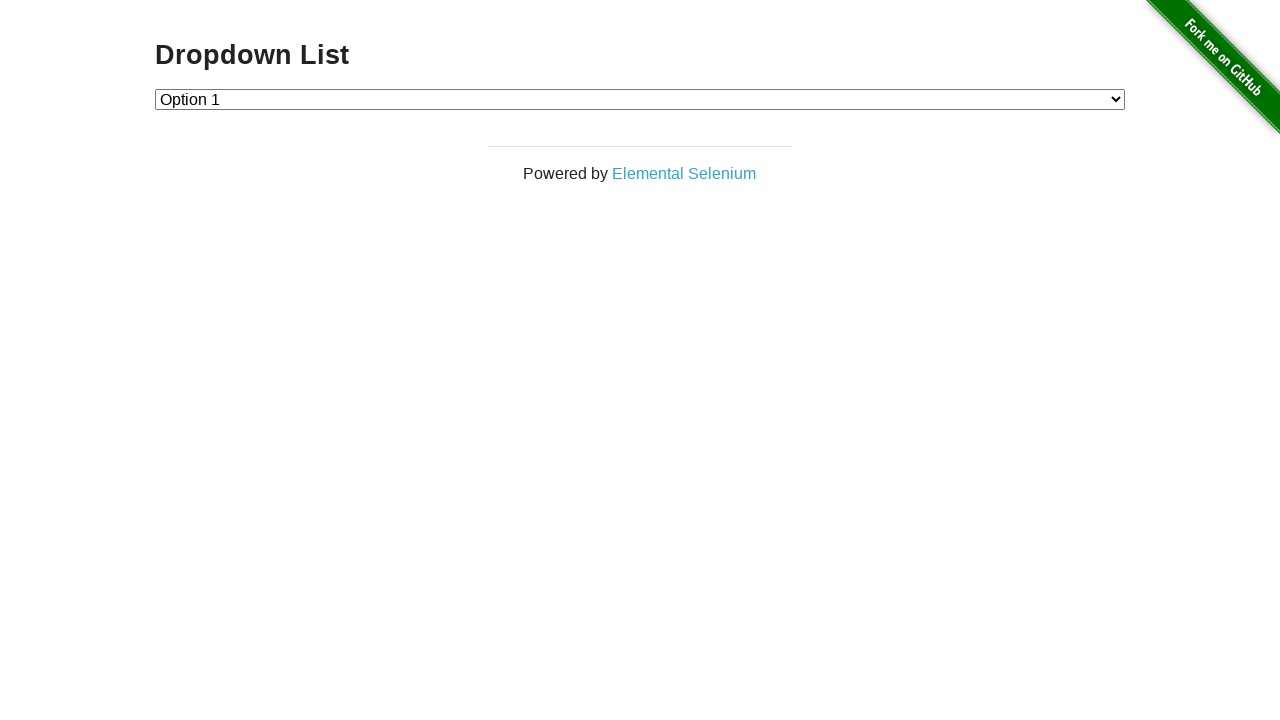

Selected 'Option 2' from dropdown on #dropdown
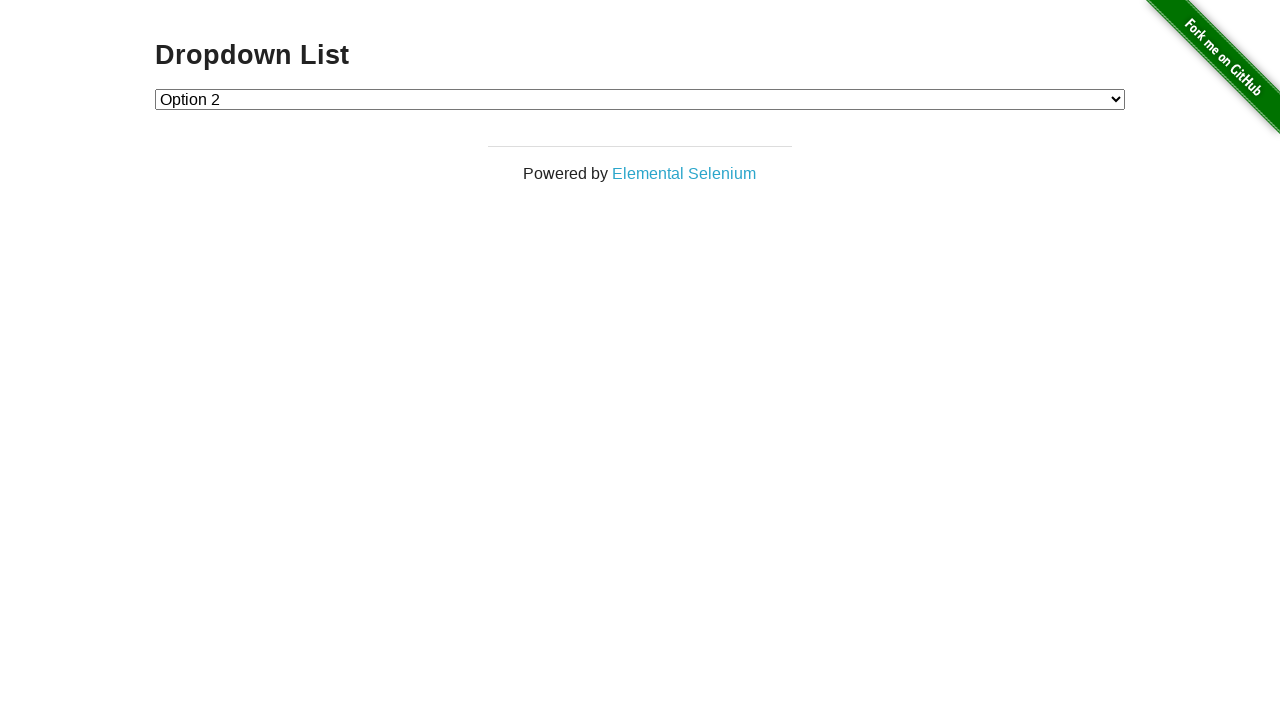

Selected 'Option 1' from dropdown again on #dropdown
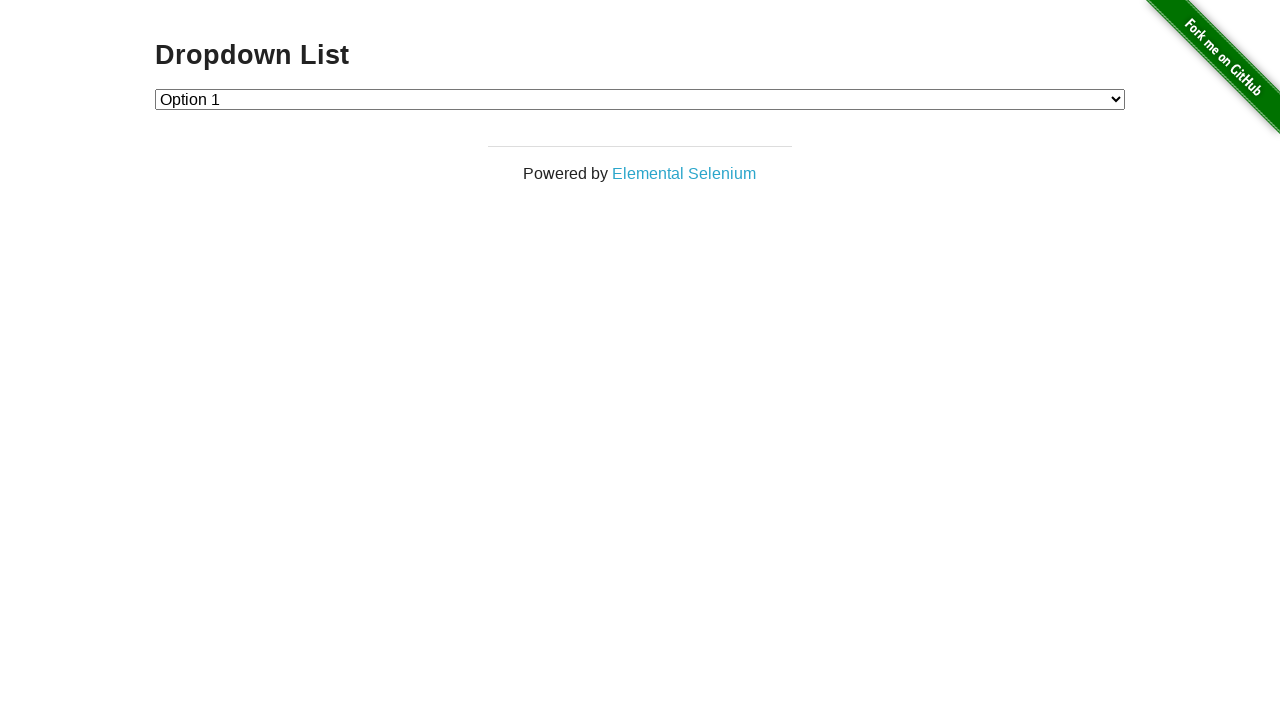

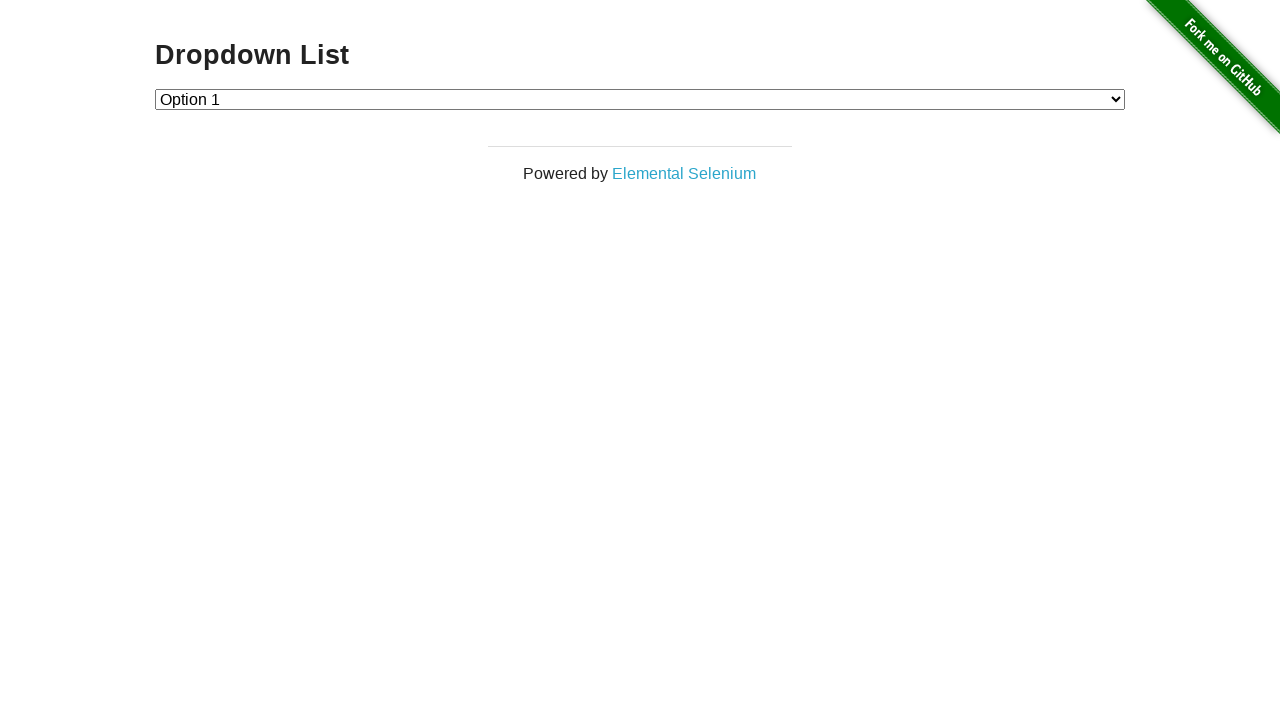